Tests pagination functionality on SBS Korean radio program page by clicking through multiple pages of content until no more pages are available.

Starting URL: https://programs.sbs.co.kr/radio/sghost/gorealrapod/56929

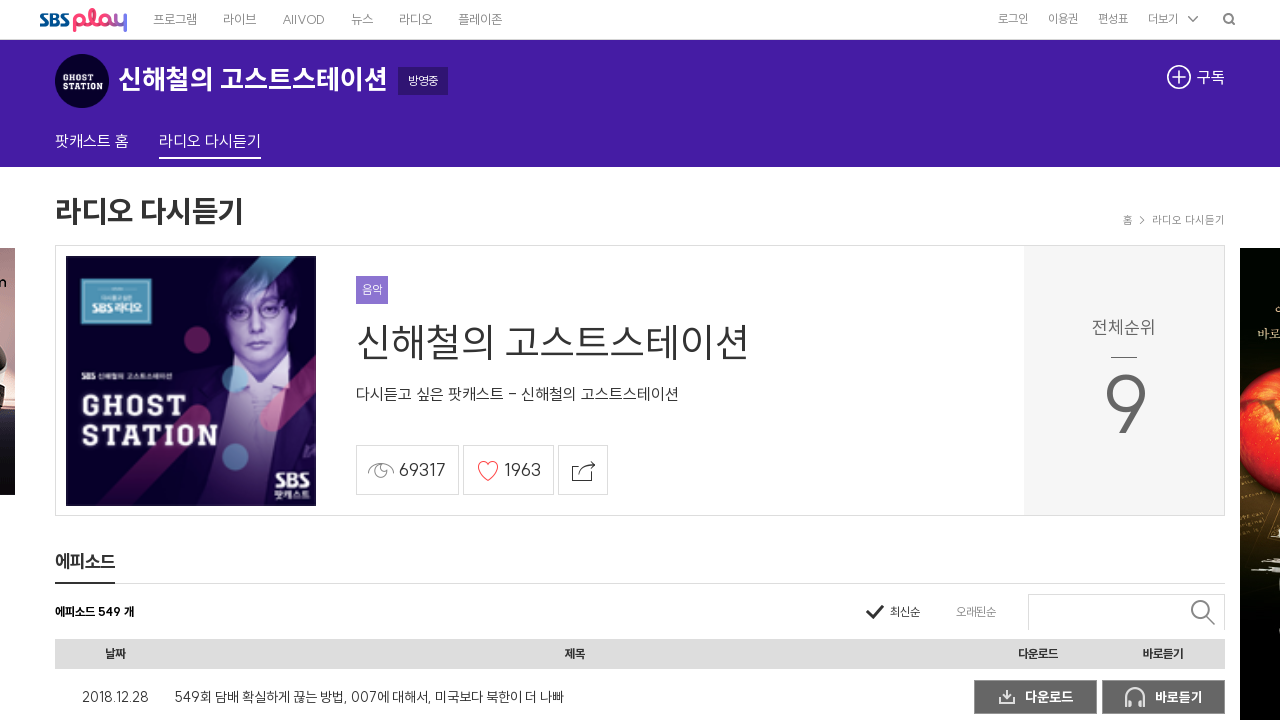

Initial page content loaded - pagination selector found
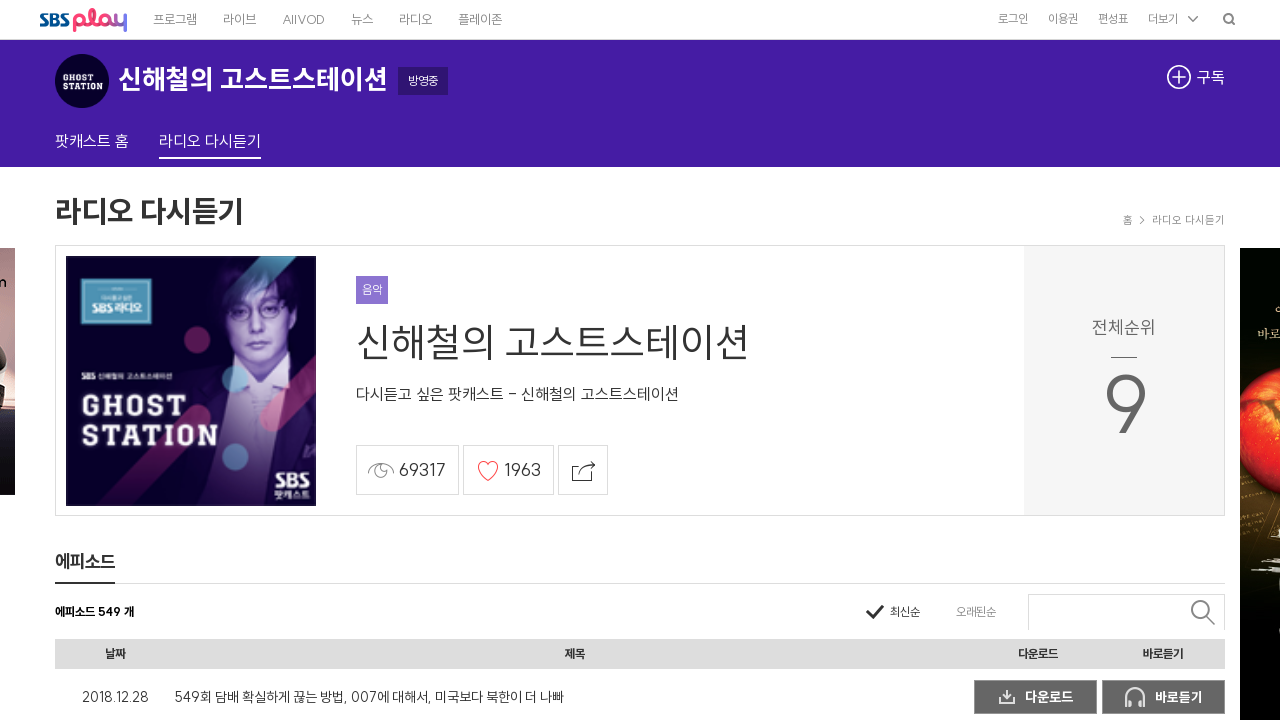

Queried for pagination button on page 2
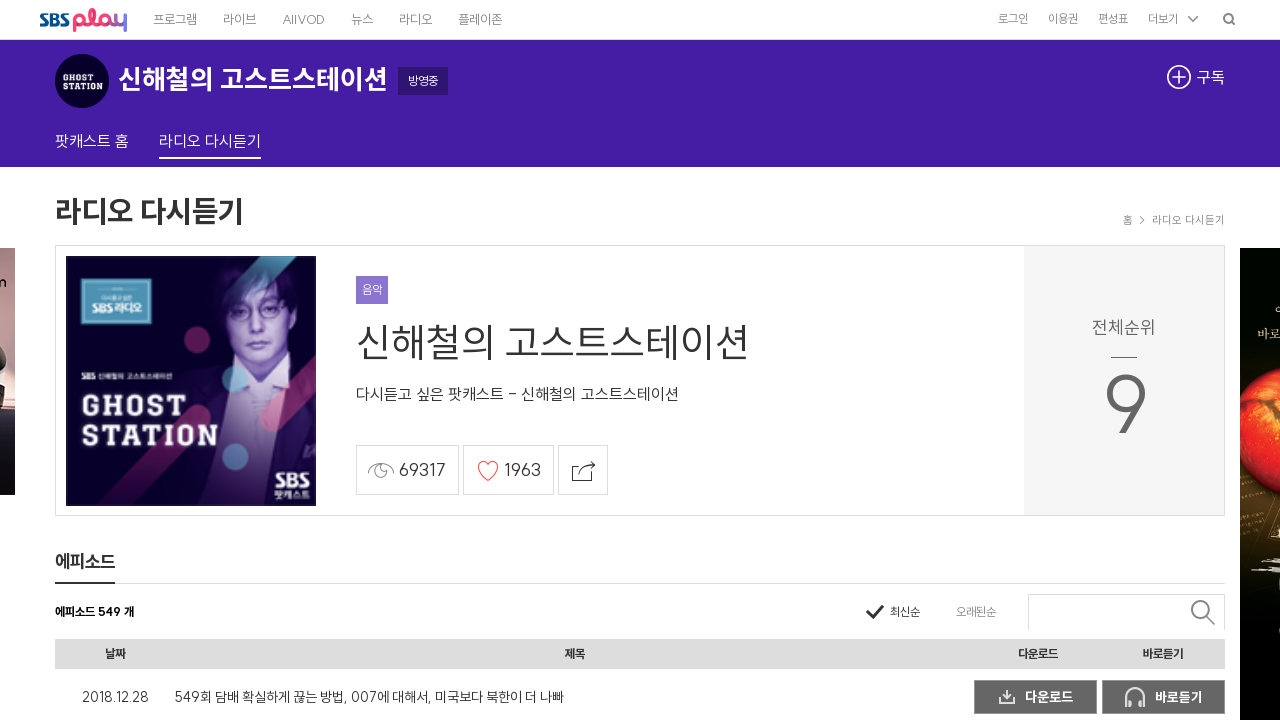

Clicked pagination button for page 2 at (554, 360) on #program-front-radio-pagination-page-2
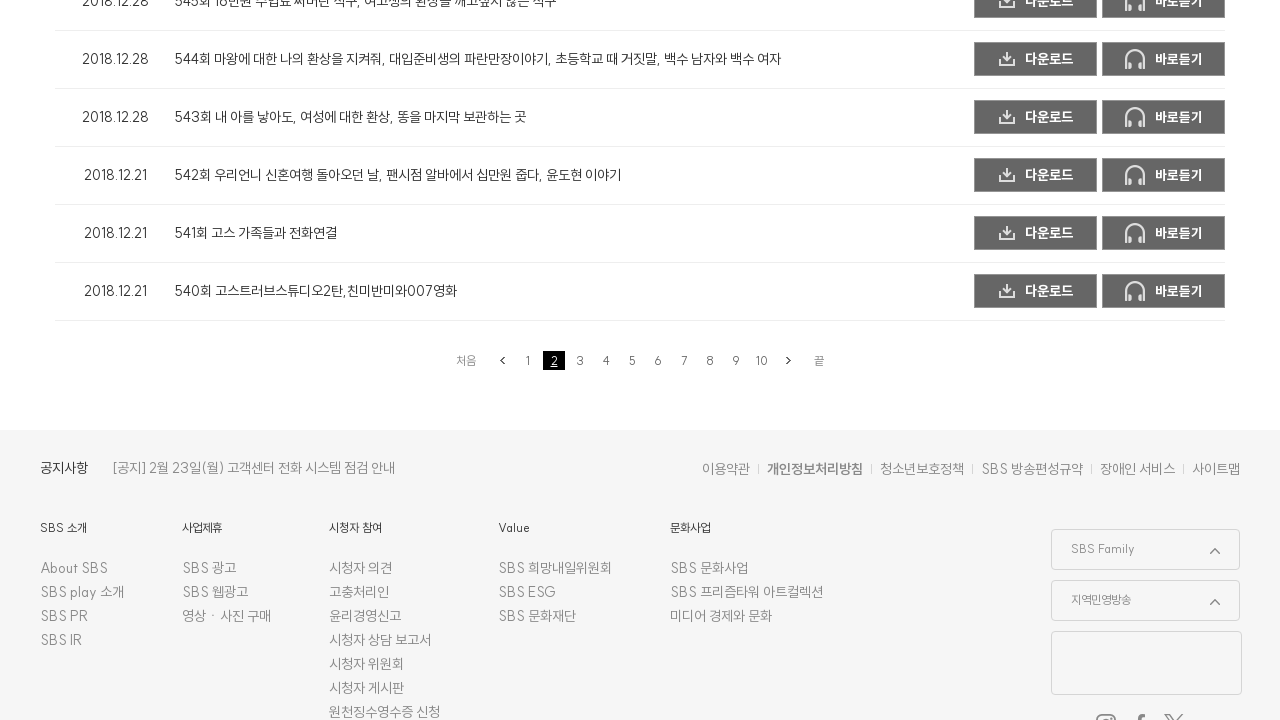

Waited 3 seconds for page 2 content to load
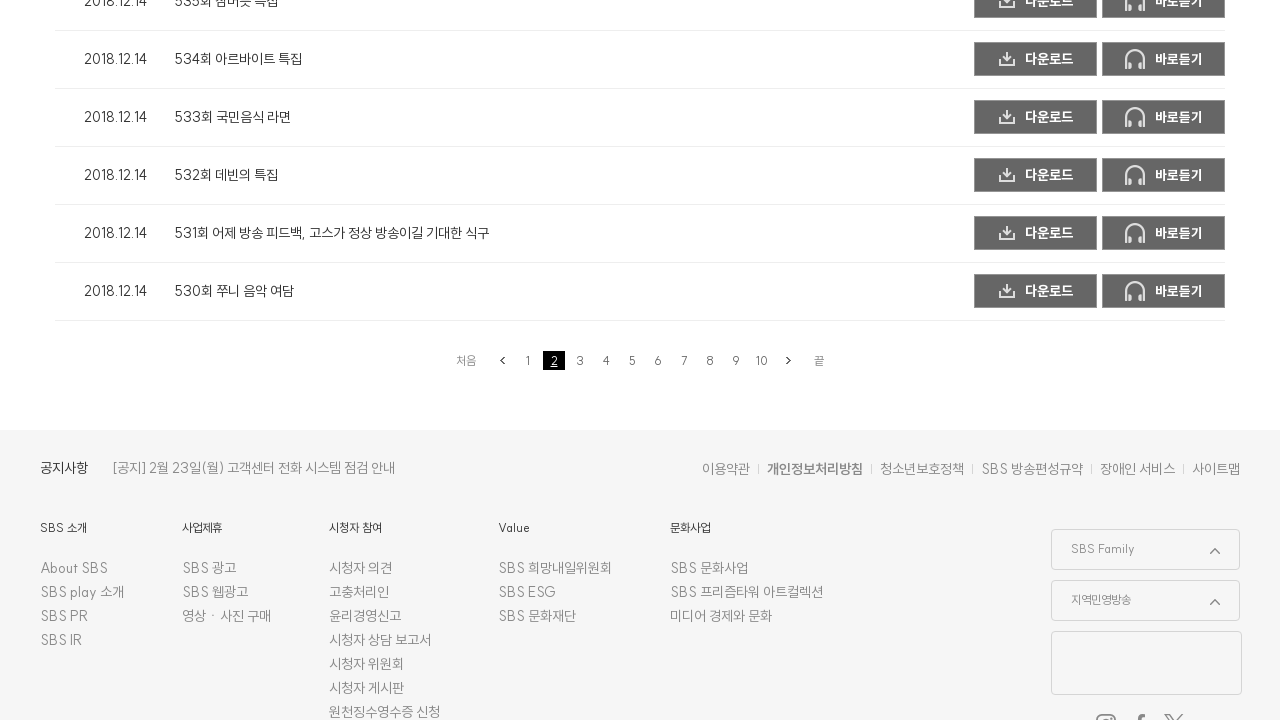

Queried for pagination button on page 3
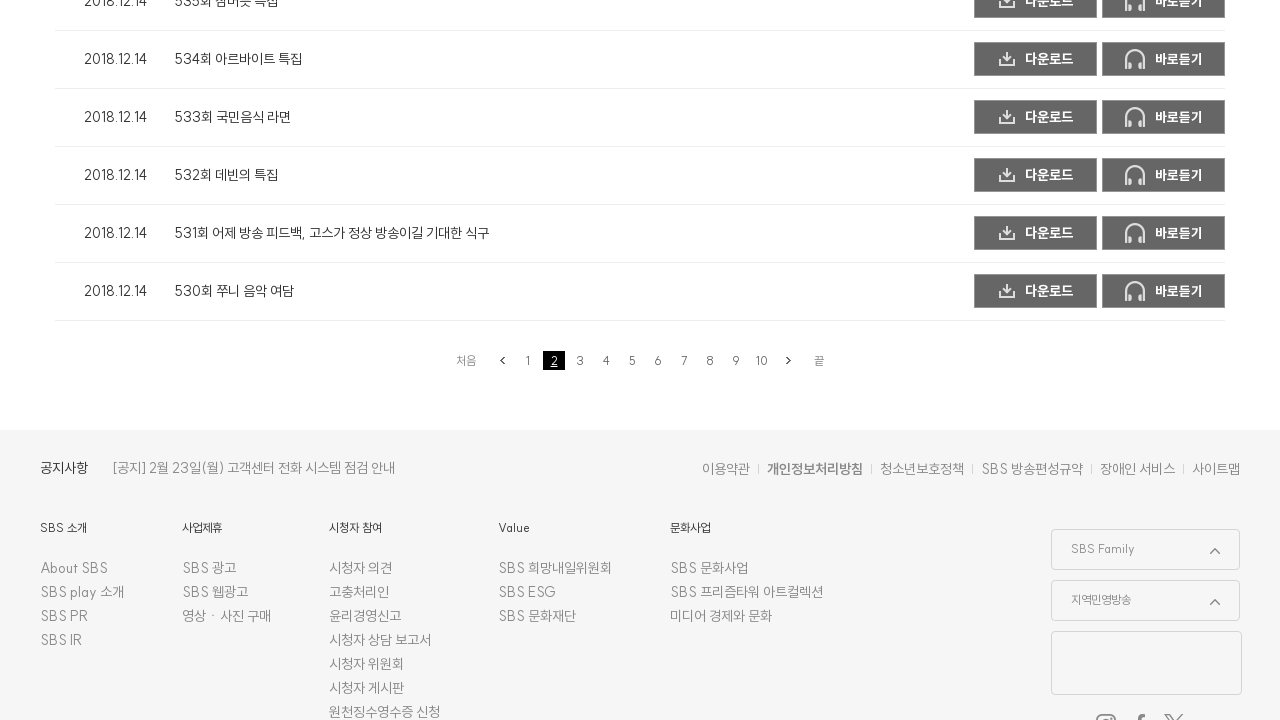

Clicked pagination button for page 3 at (580, 360) on #program-front-radio-pagination-page-3
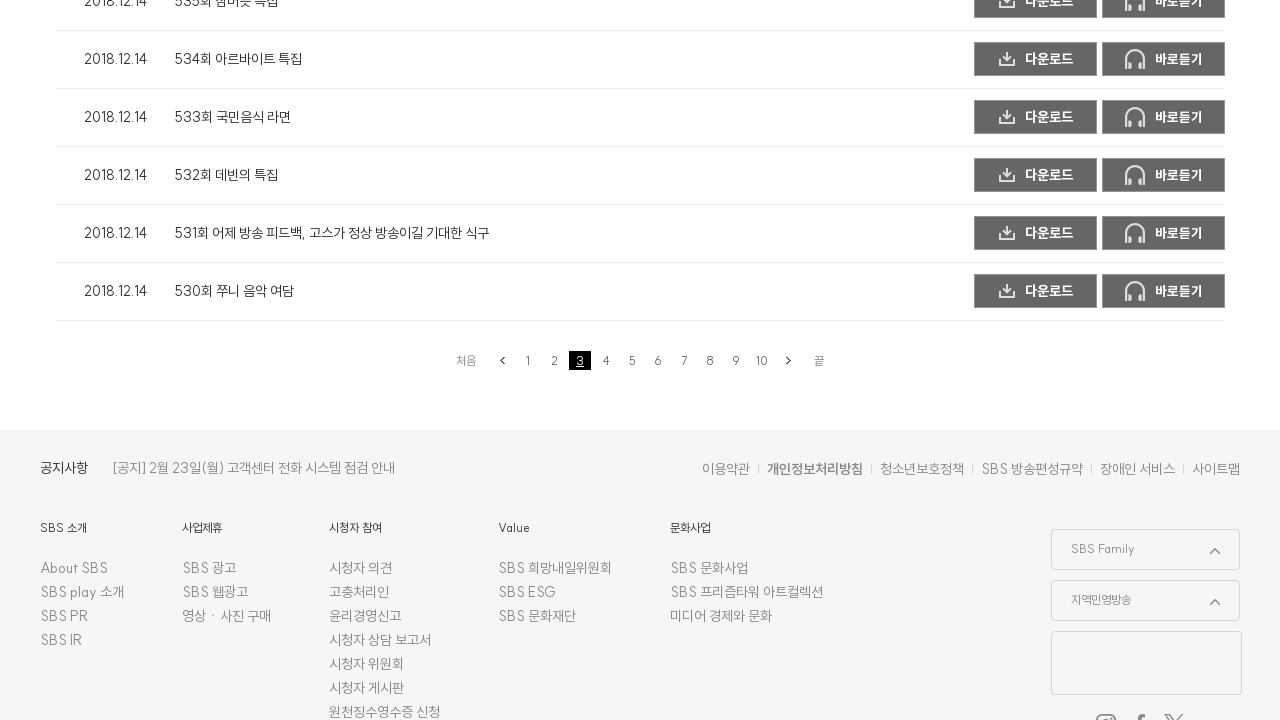

Waited 3 seconds for page 3 content to load
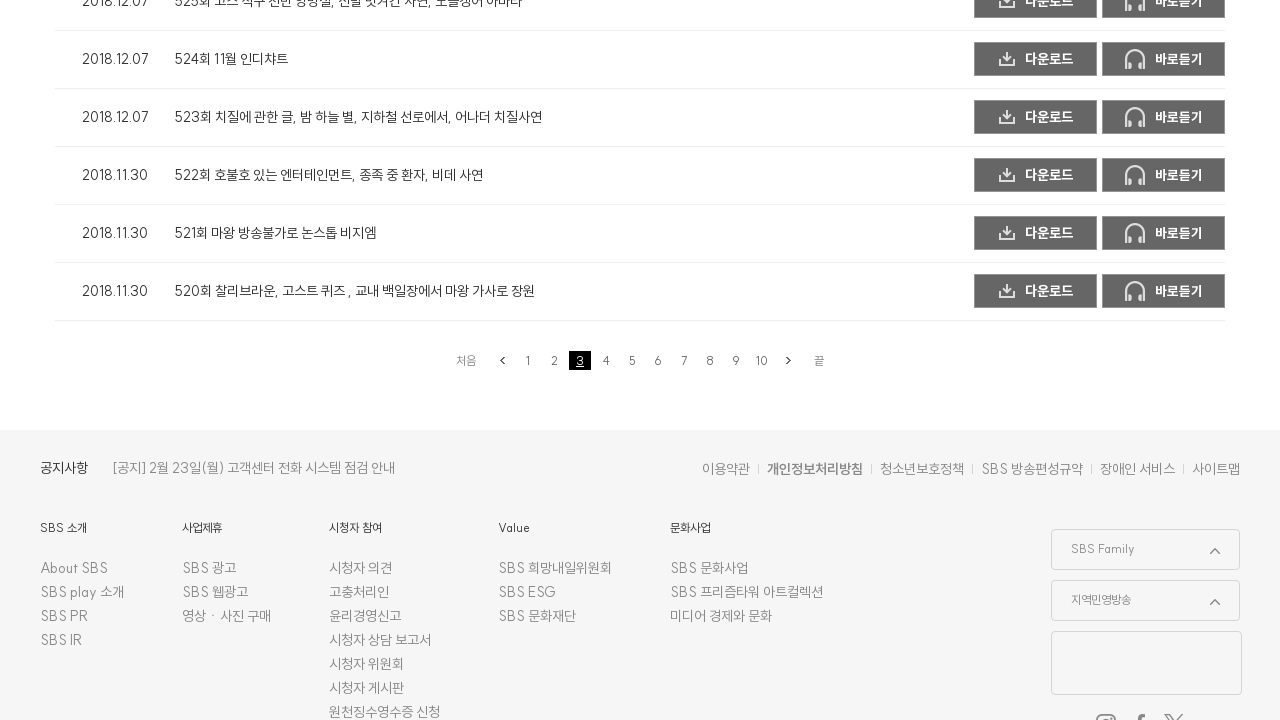

Queried for pagination button on page 4
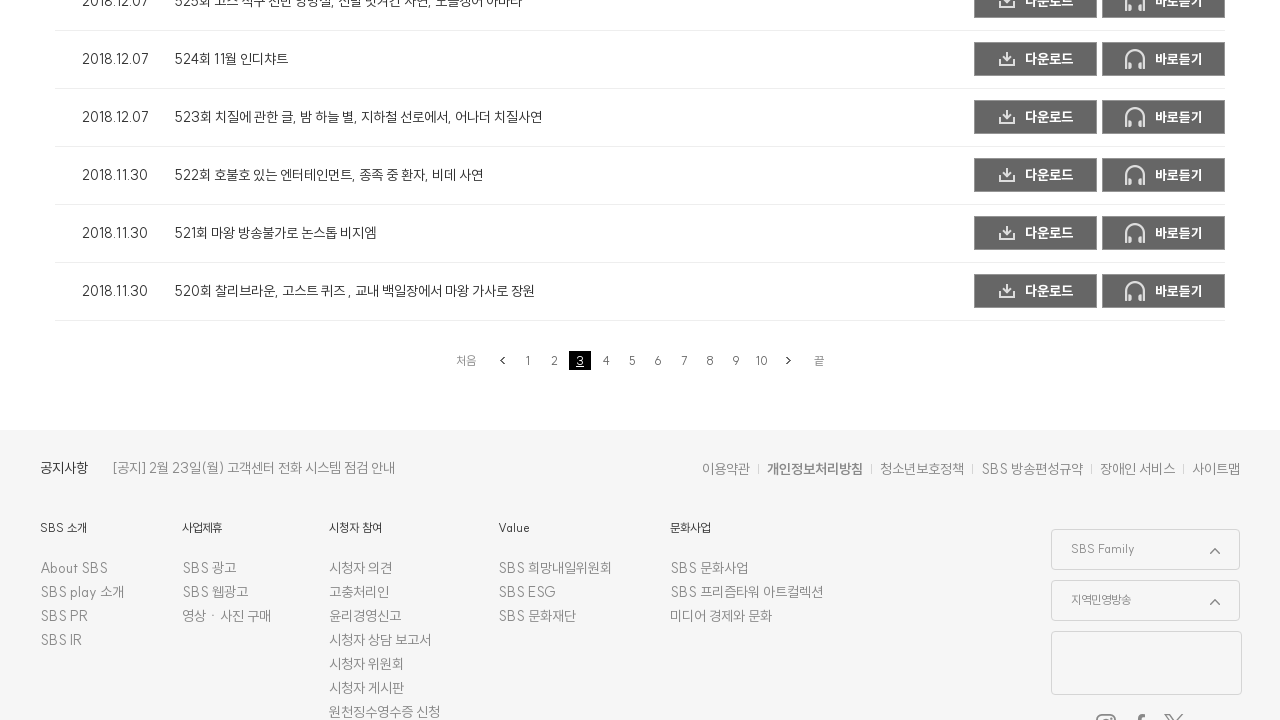

Clicked pagination button for page 4 at (606, 360) on #program-front-radio-pagination-page-4
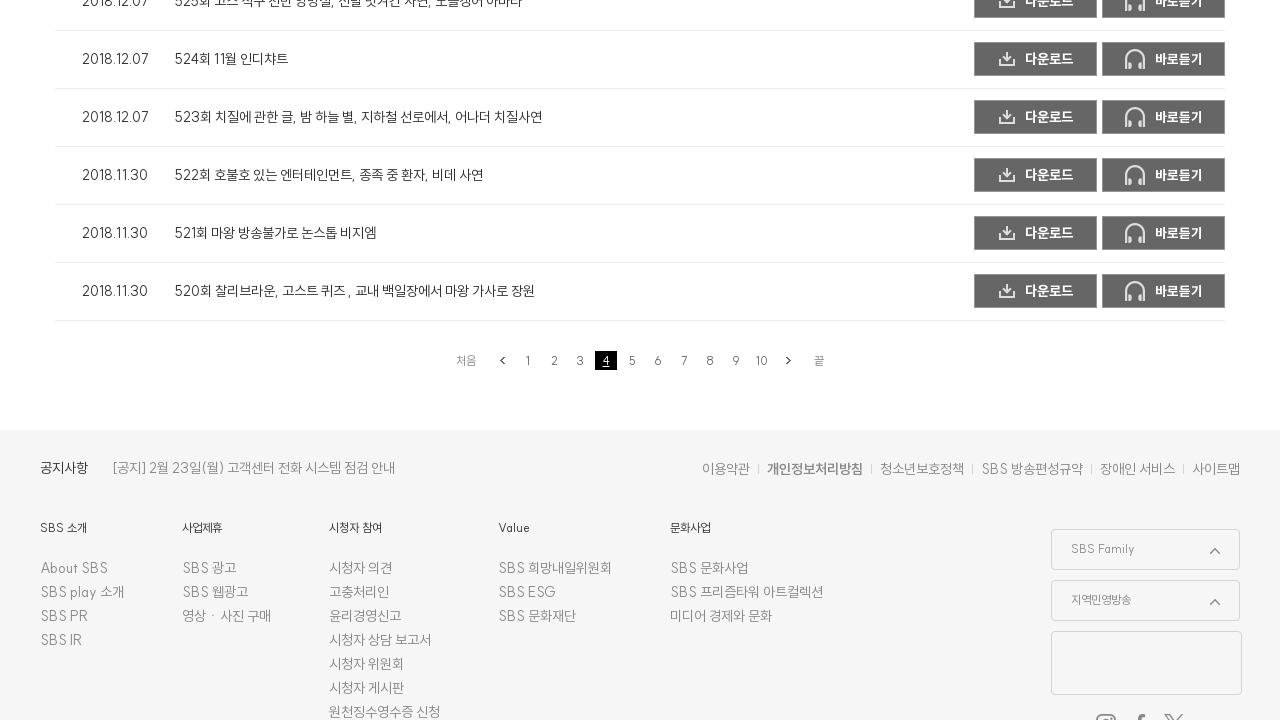

Waited 3 seconds for page 4 content to load
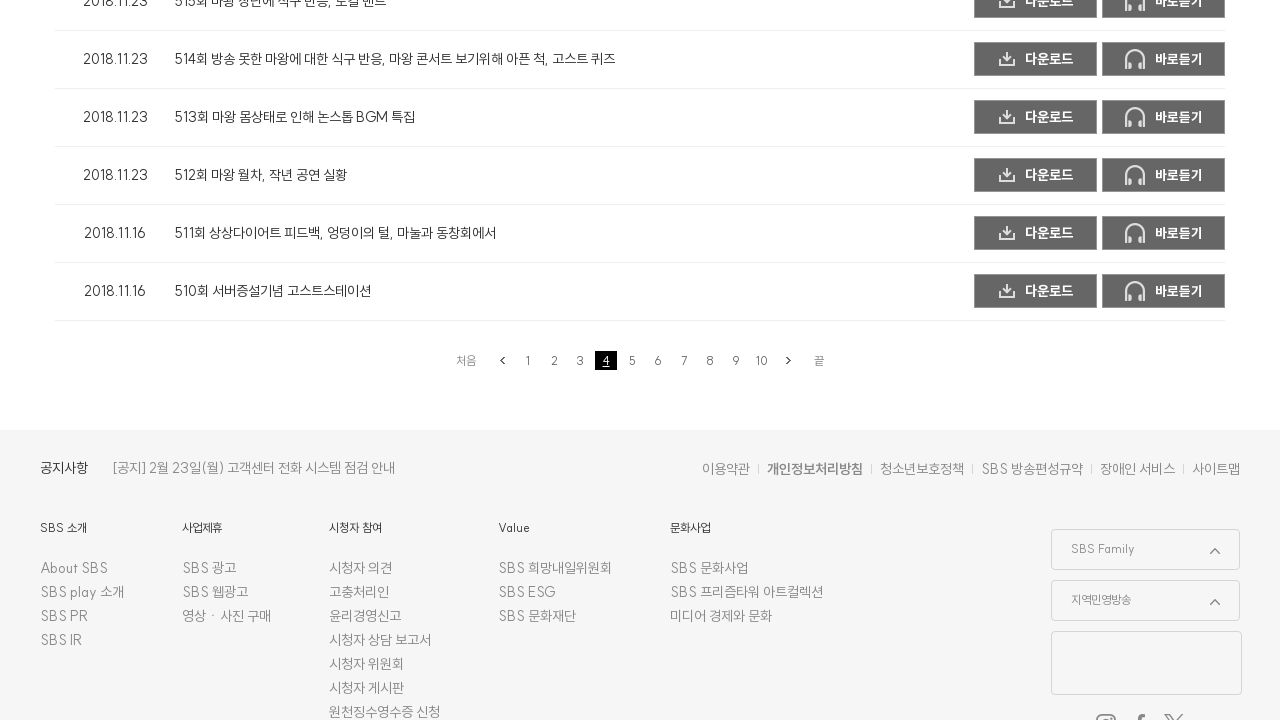

Queried for pagination button on page 5
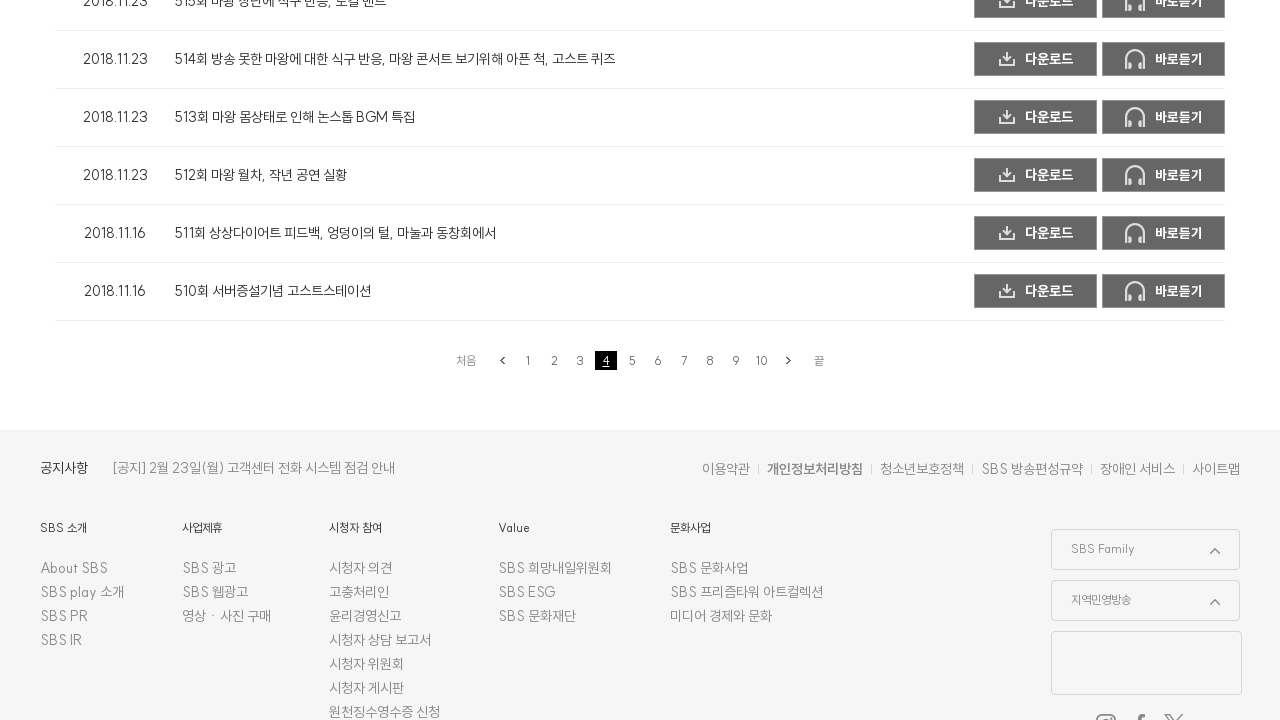

Clicked pagination button for page 5 at (632, 360) on #program-front-radio-pagination-page-5
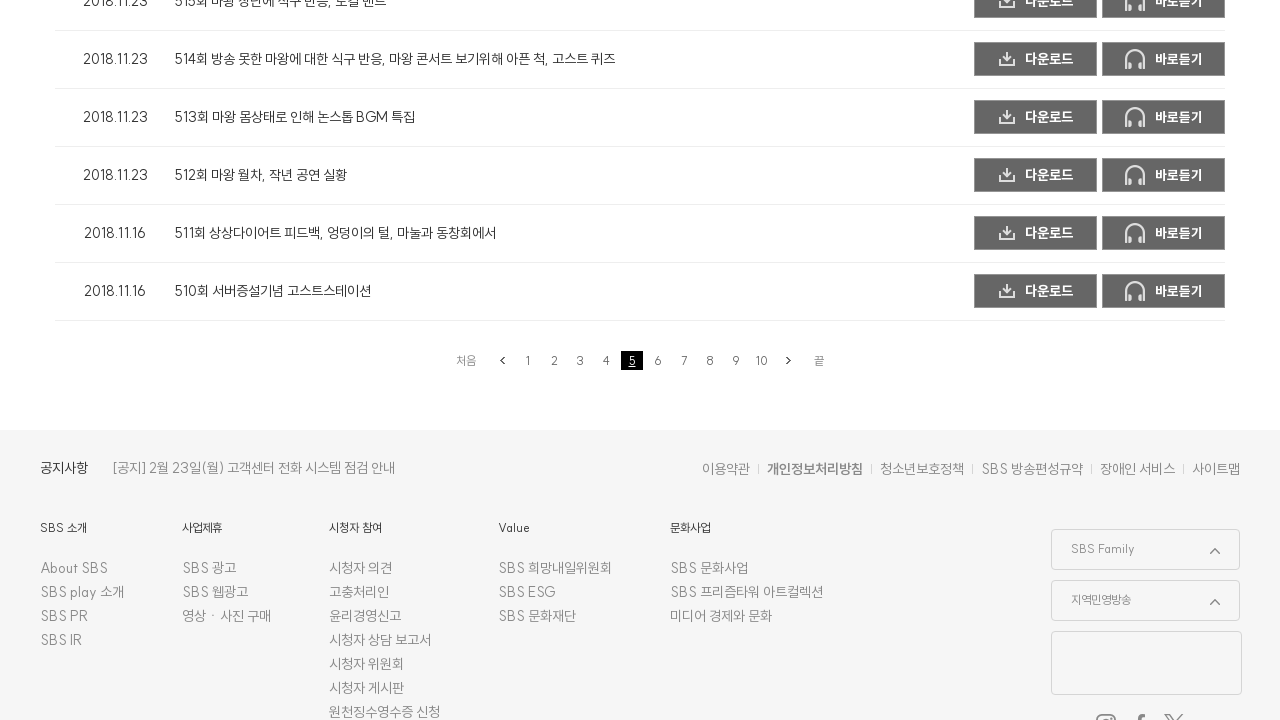

Waited 3 seconds for page 5 content to load
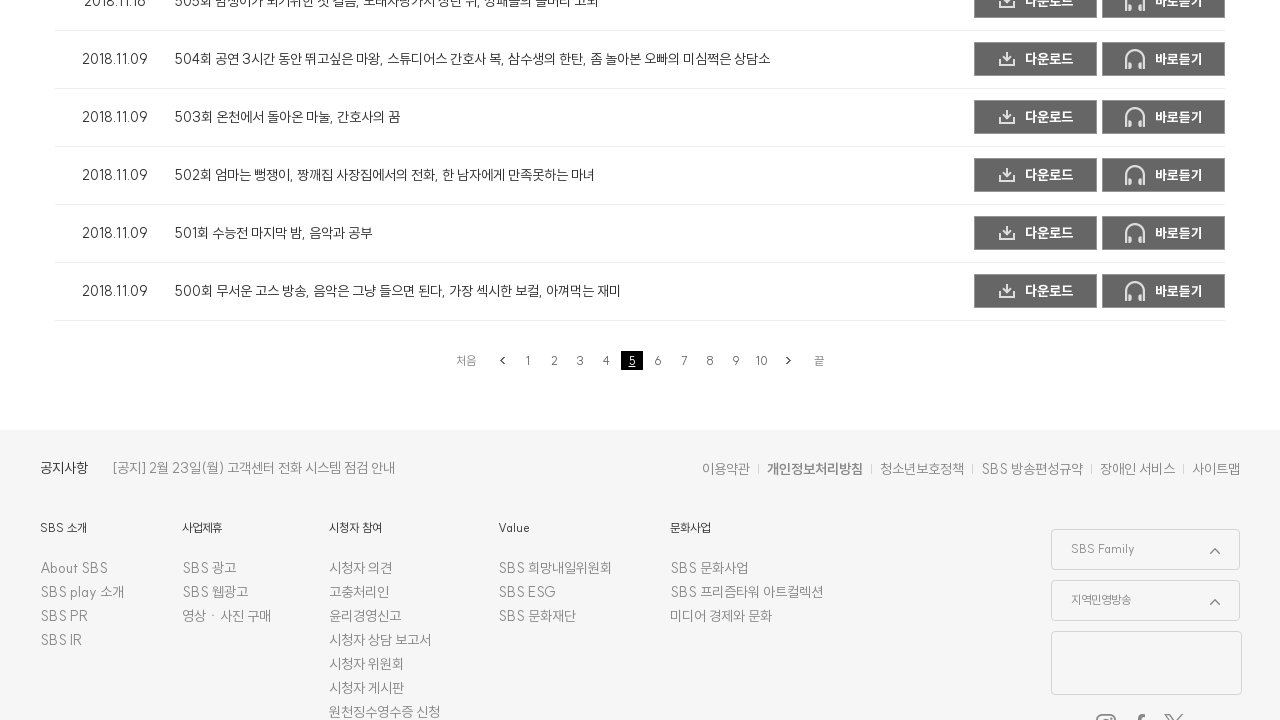

Queried for pagination button on page 6
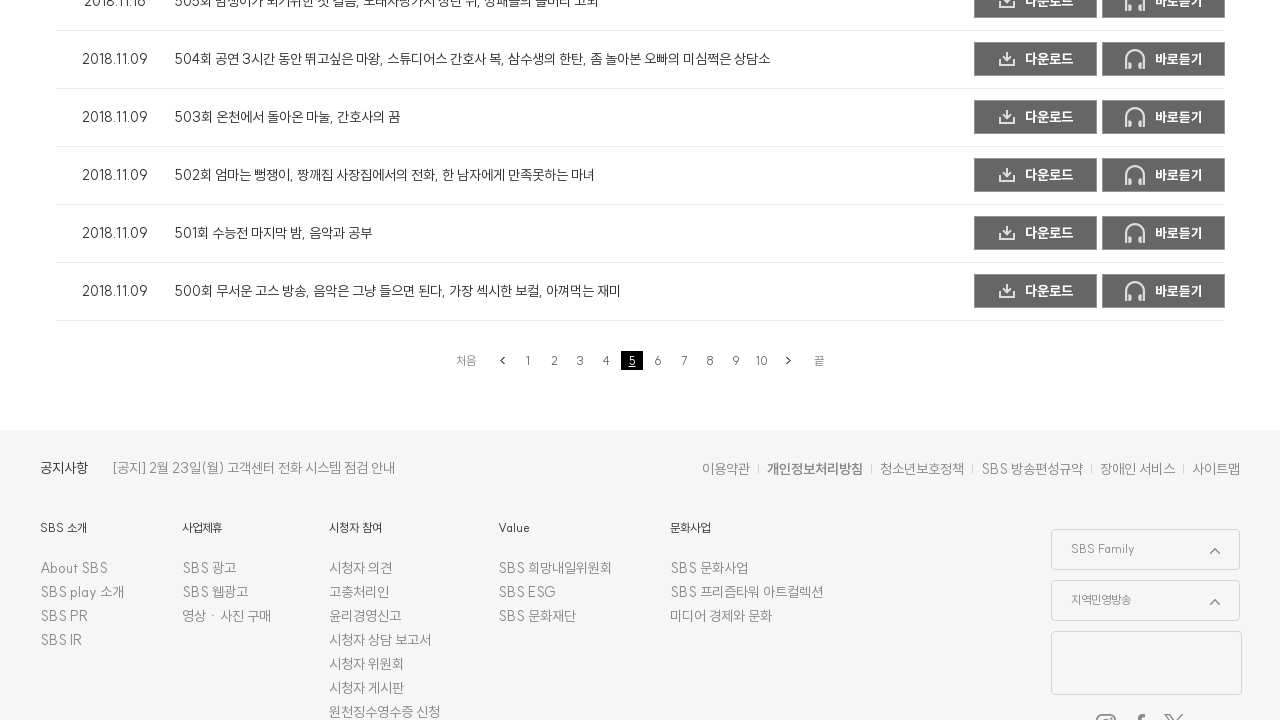

Clicked pagination button for page 6 at (658, 360) on #program-front-radio-pagination-page-6
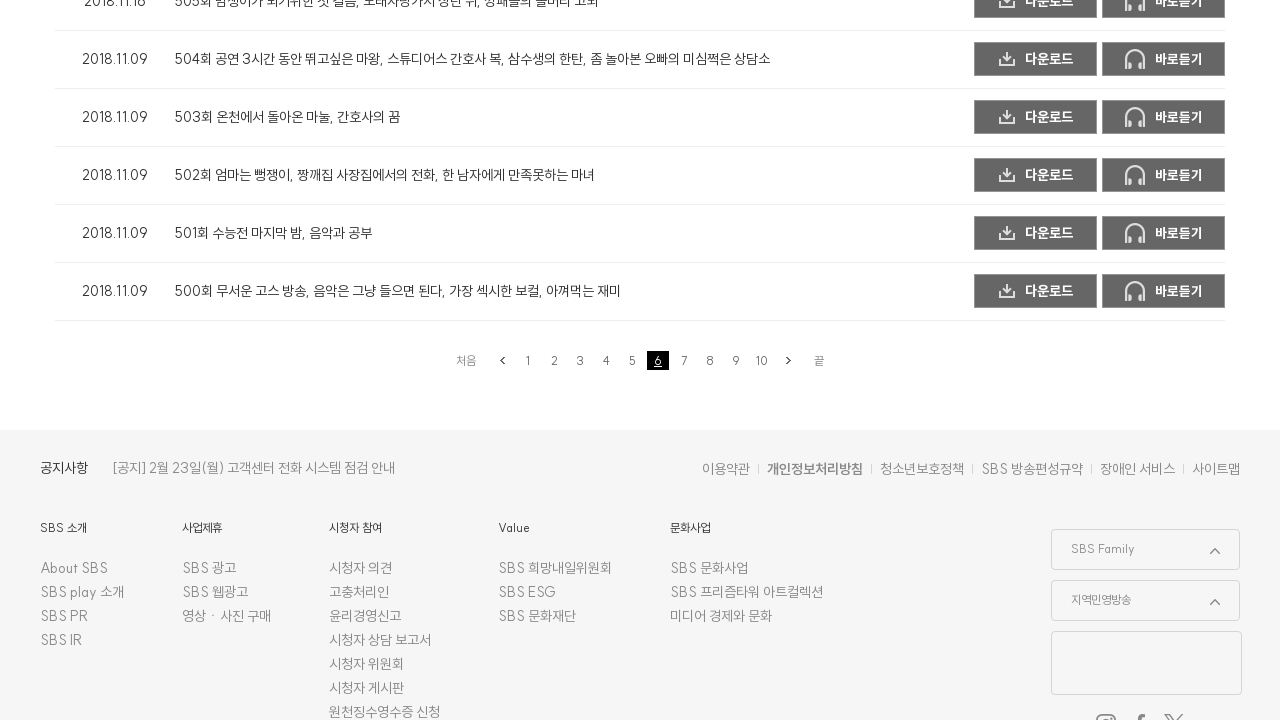

Waited 3 seconds for page 6 content to load
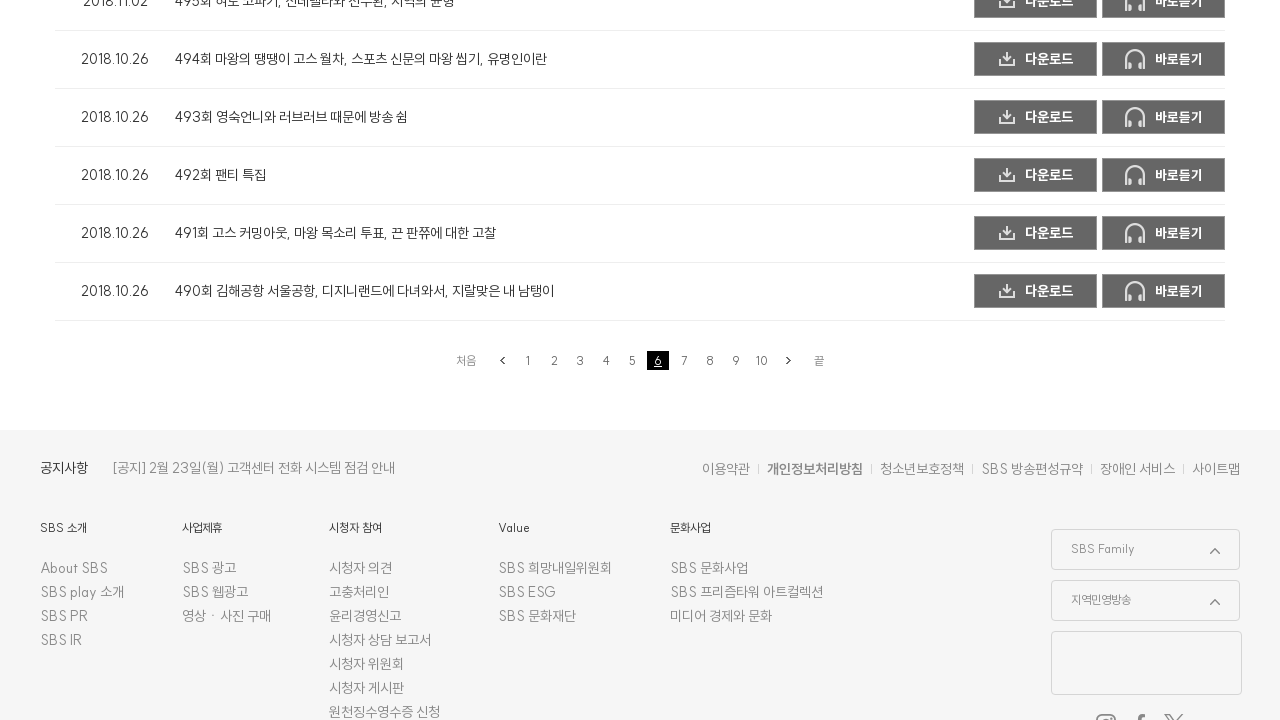

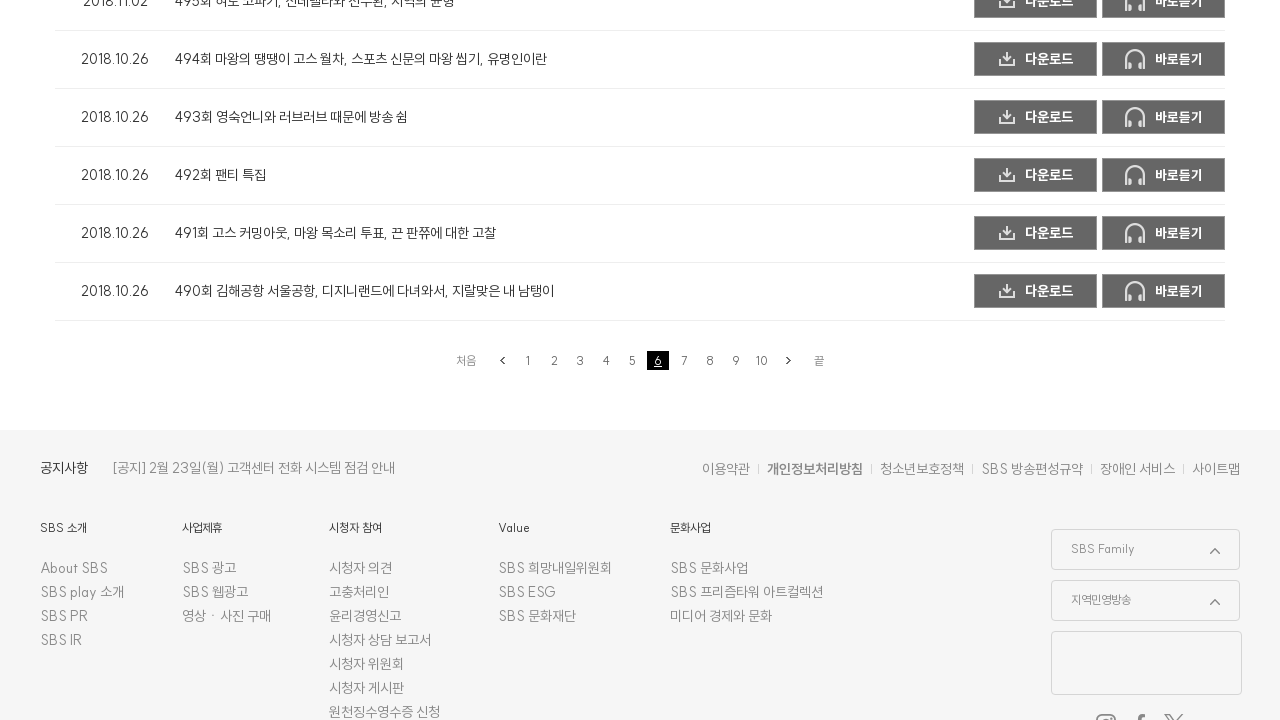